Tests checkbox functionality by unchecking the second checkbox and verifying it becomes unchecked

Starting URL: https://the-internet.herokuapp.com/

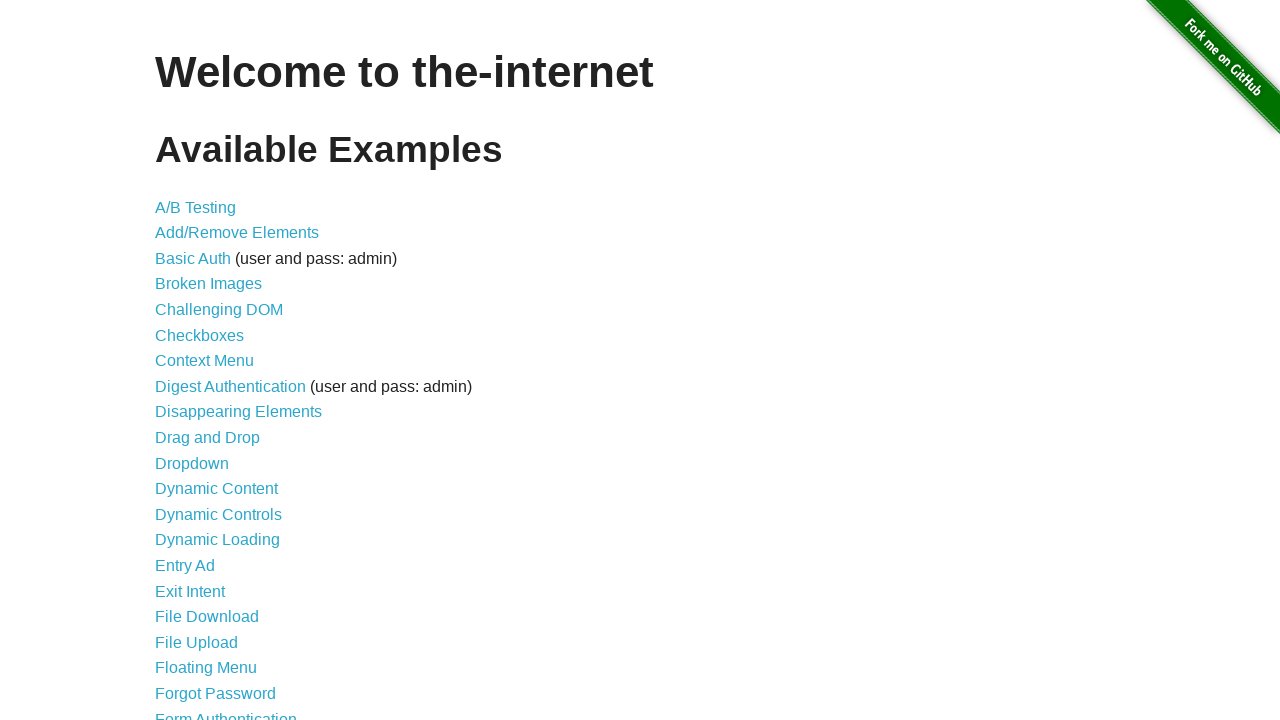

Clicked on Checkboxes link to navigate to checkboxes page at (200, 335) on a:has-text('Checkboxes')
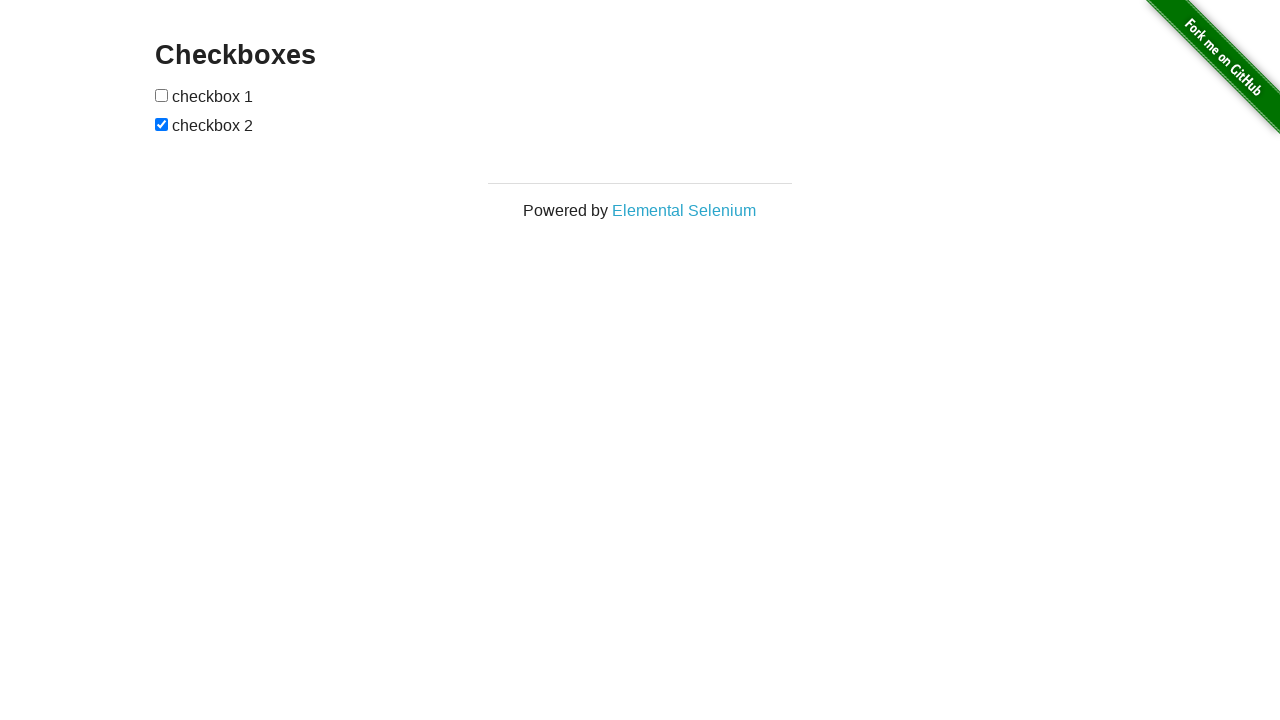

Unchecked the second checkbox at (162, 124) on input[type='checkbox'] >> nth=1
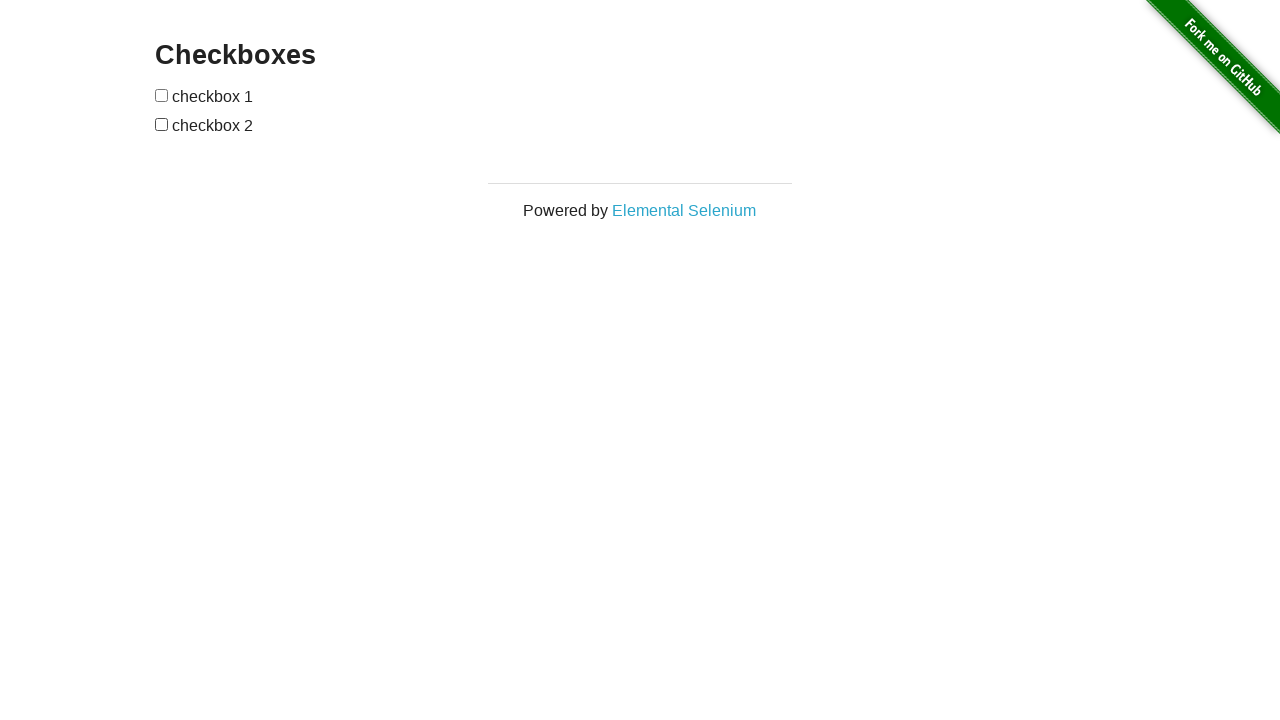

Verified that the second checkbox is unchecked
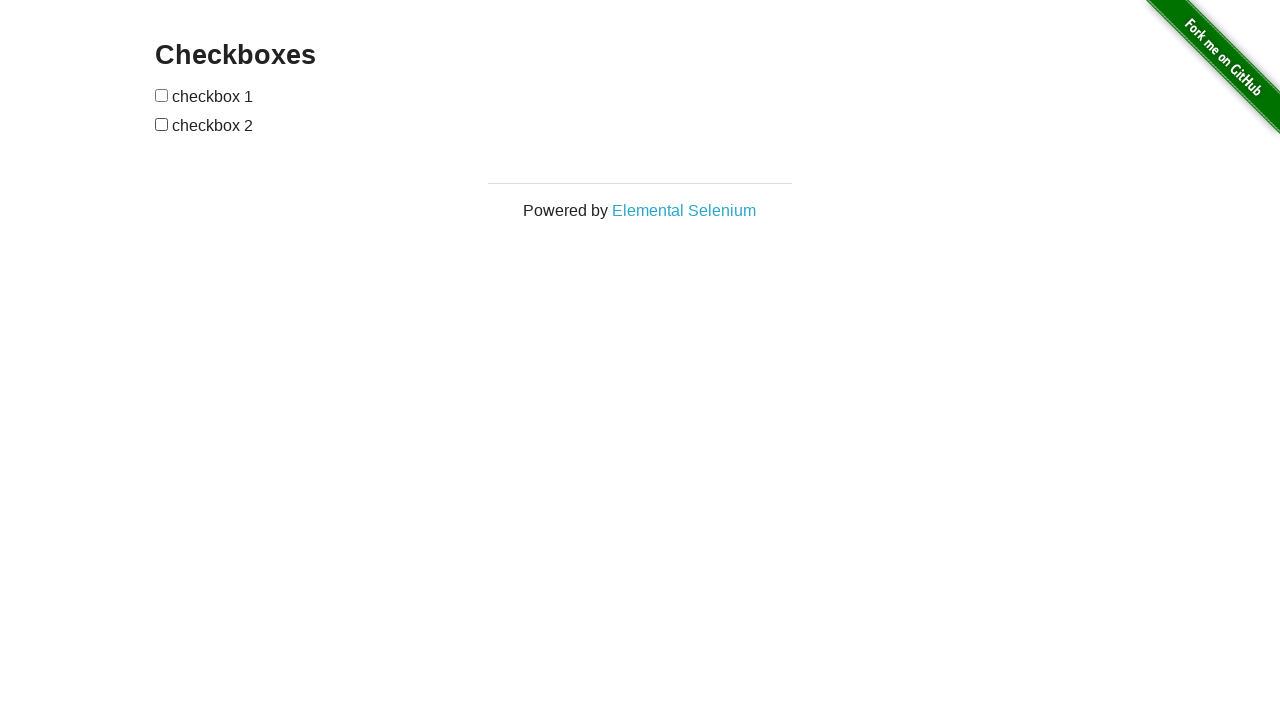

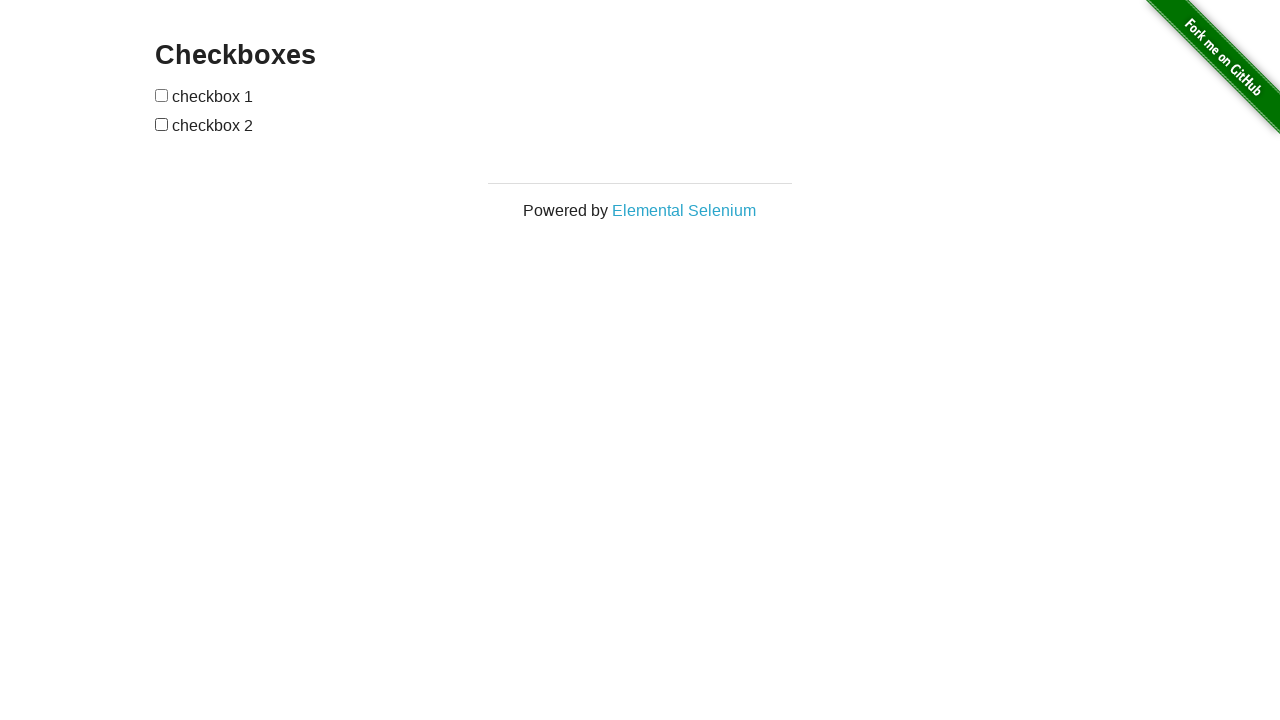